Tests the menu widget by hovering over nested menu items to reveal sub-menus

Starting URL: https://demoqa.com/widgets

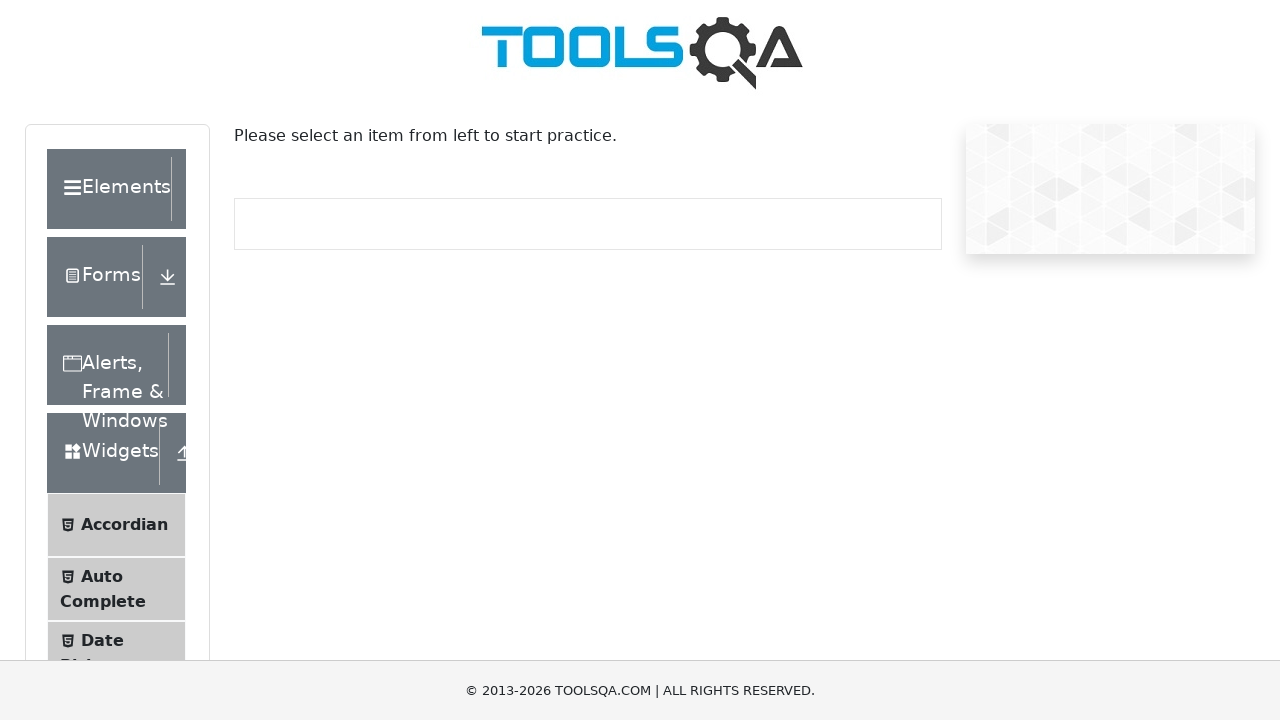

Navigated to https://demoqa.com/widgets
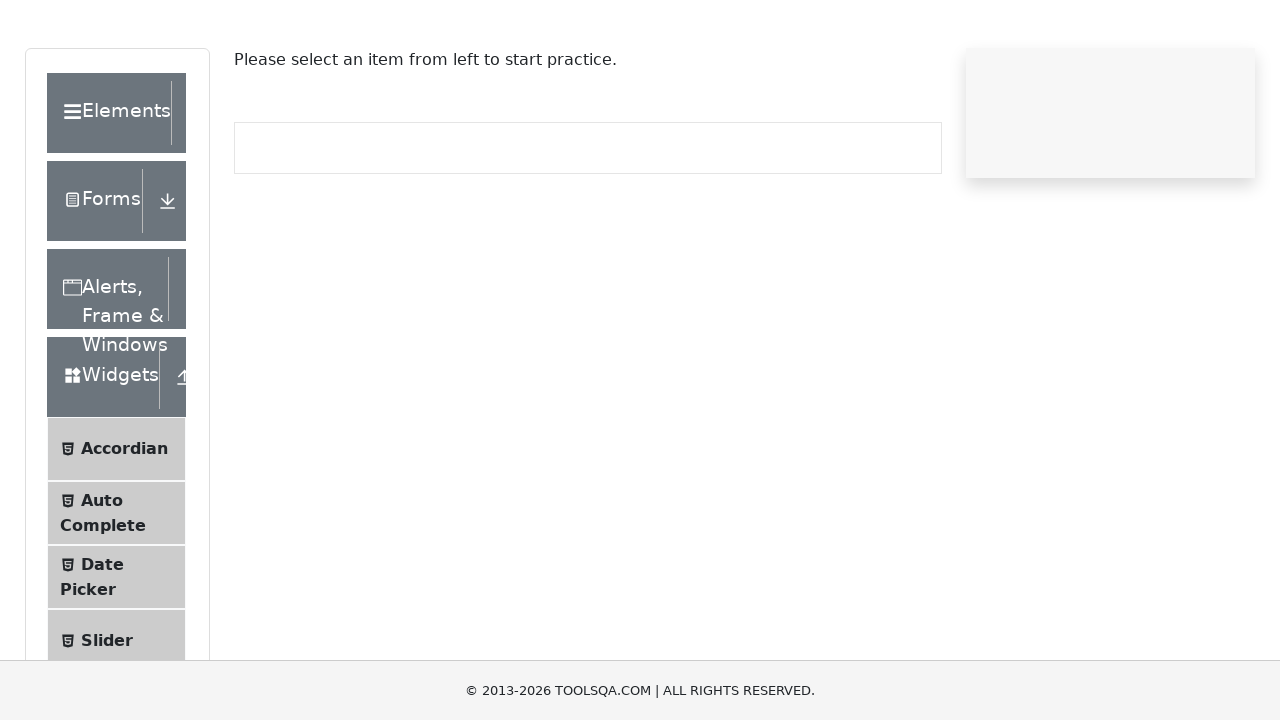

Clicked on Menu in sidebar at (105, 361) on xpath=//span[@class='text' and text()='Menu']
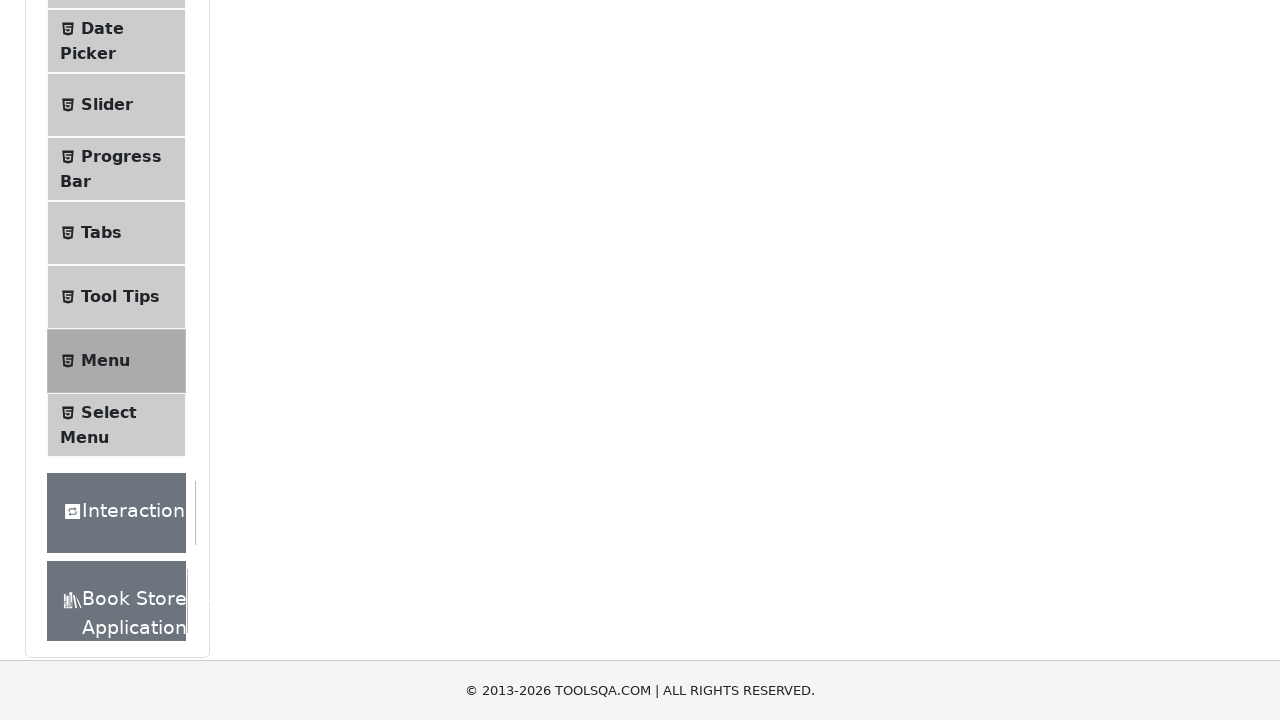

Hovered over Main Item 2 to reveal submenu at (534, 240) on xpath=//a[text()='Main Item 2']
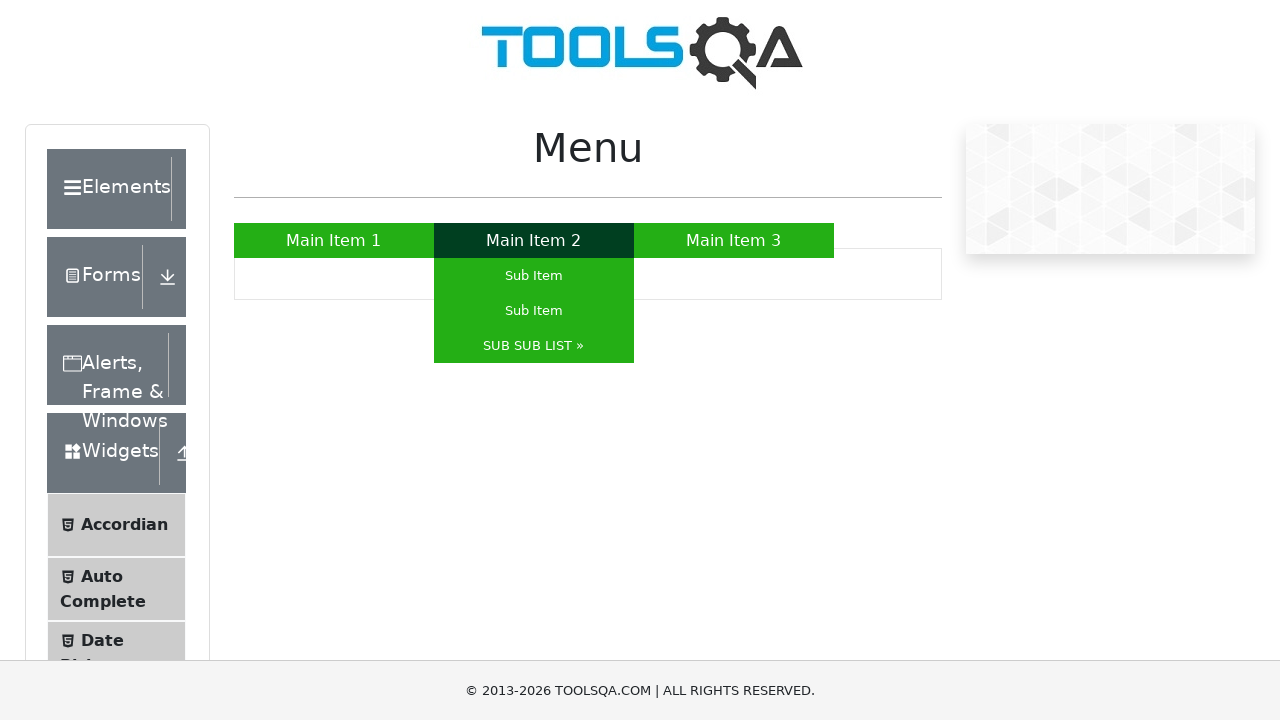

Hovered over SUB SUB LIST to reveal nested submenu at (534, 346) on xpath=//a[text()='SUB SUB LIST »']
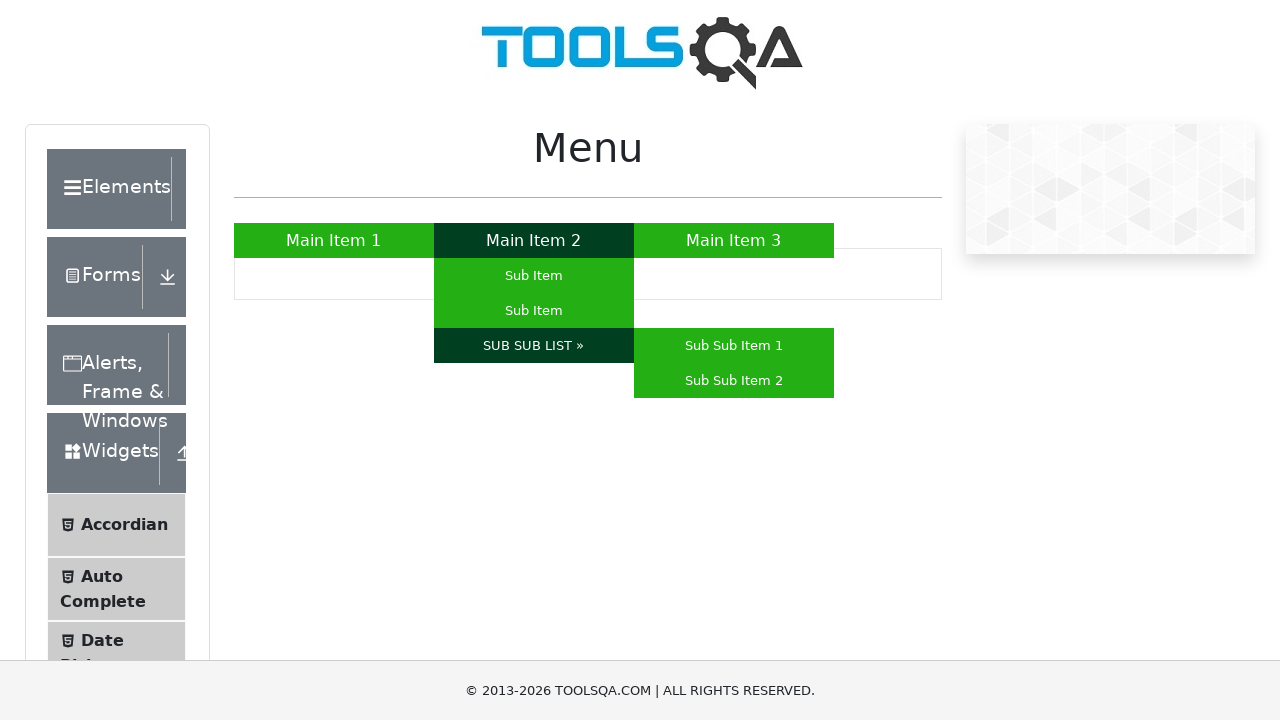

Hovered over Sub Sub Item 1 in nested menu at (734, 346) on xpath=//a[text()='Sub Sub Item 1']
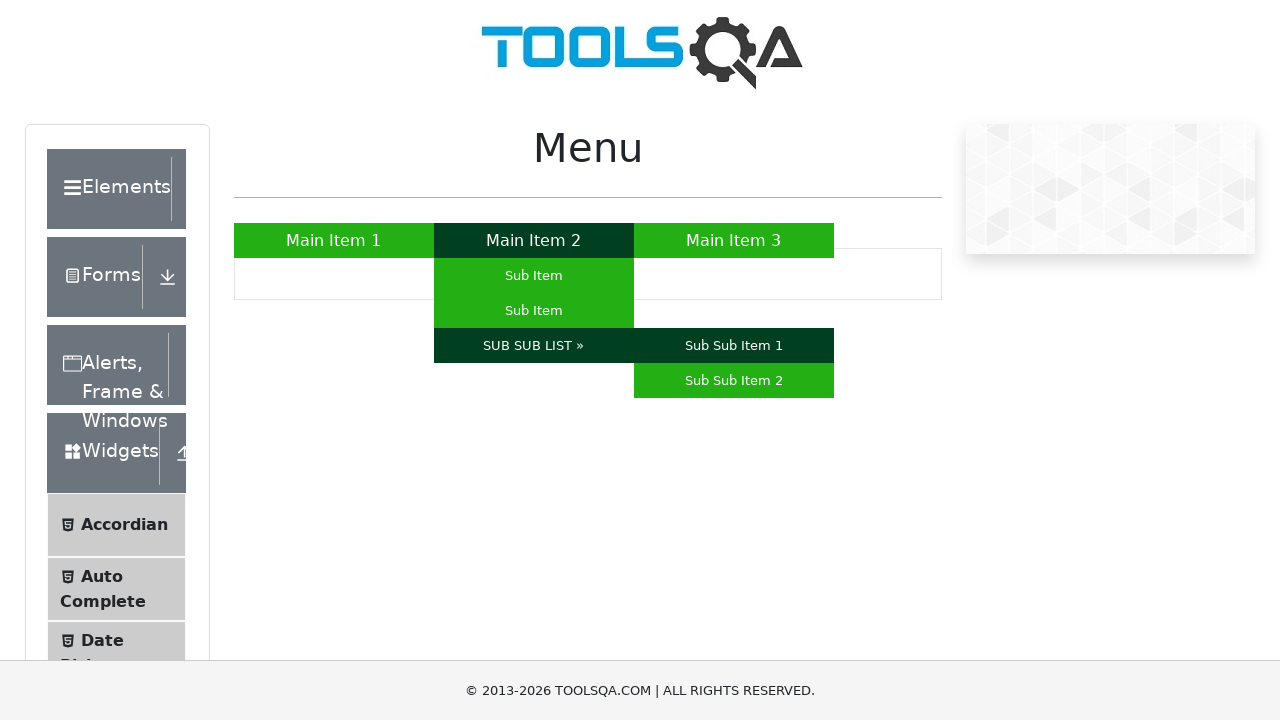

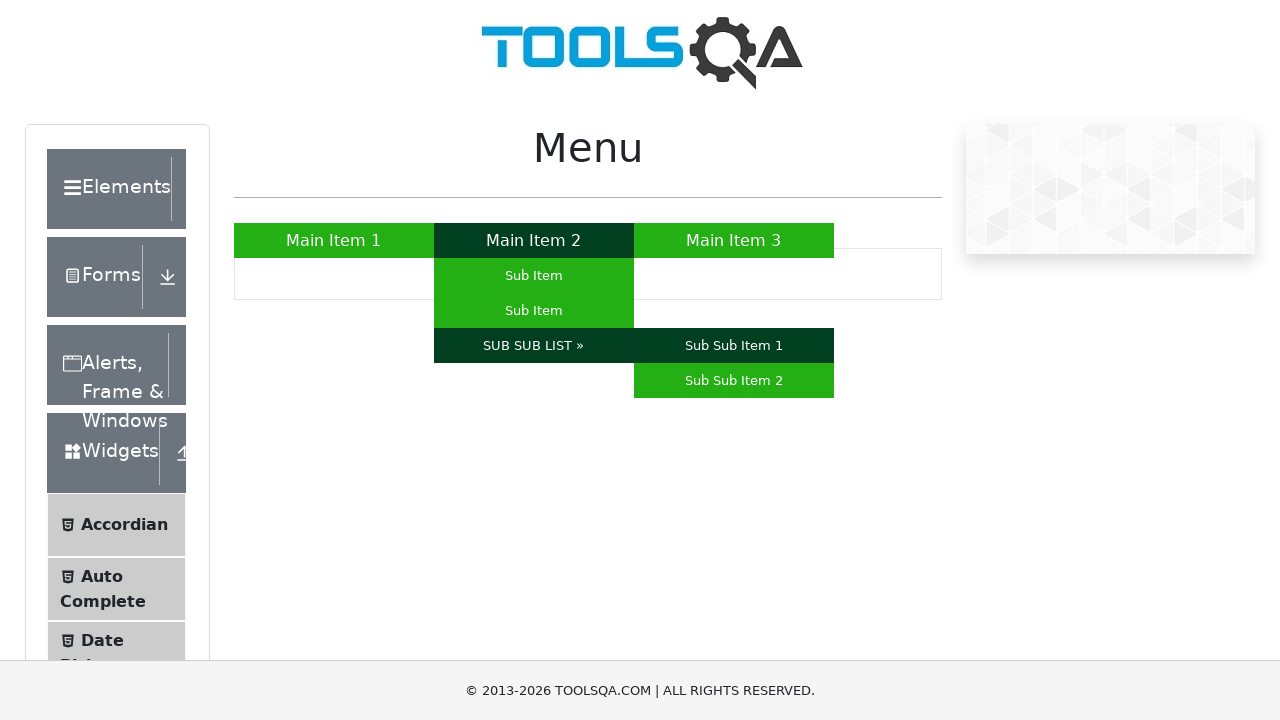